Tests checkbox functionality by navigating to the checkboxes page and toggling checkbox states

Starting URL: https://the-internet.herokuapp.com/

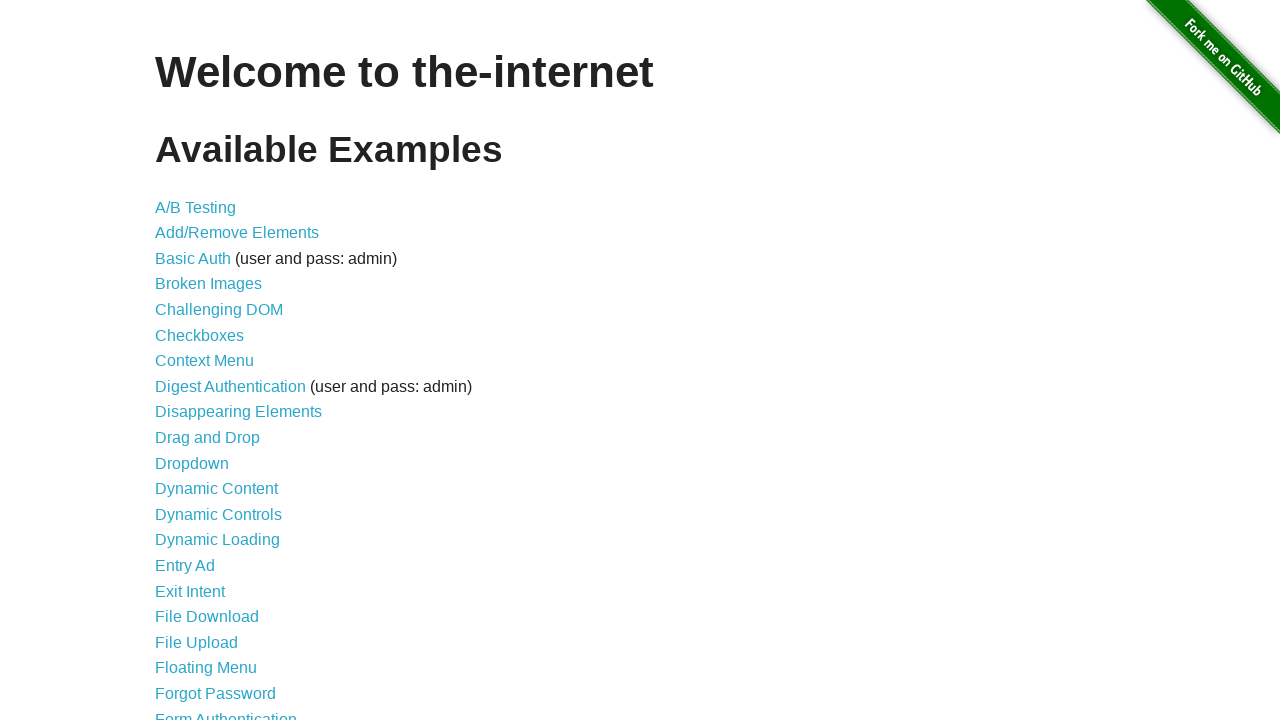

Clicked link to navigate to Checkboxes page at (200, 335) on a:text('Checkboxes')
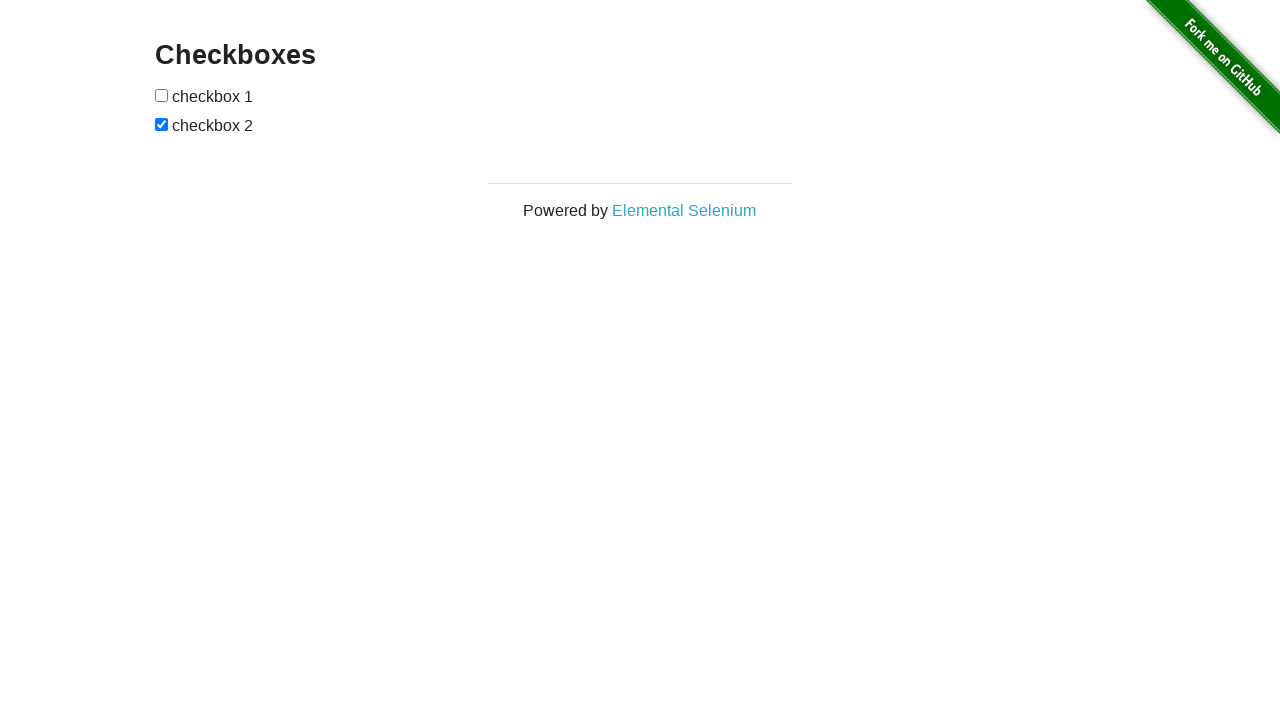

Checkboxes loaded and are present on the page
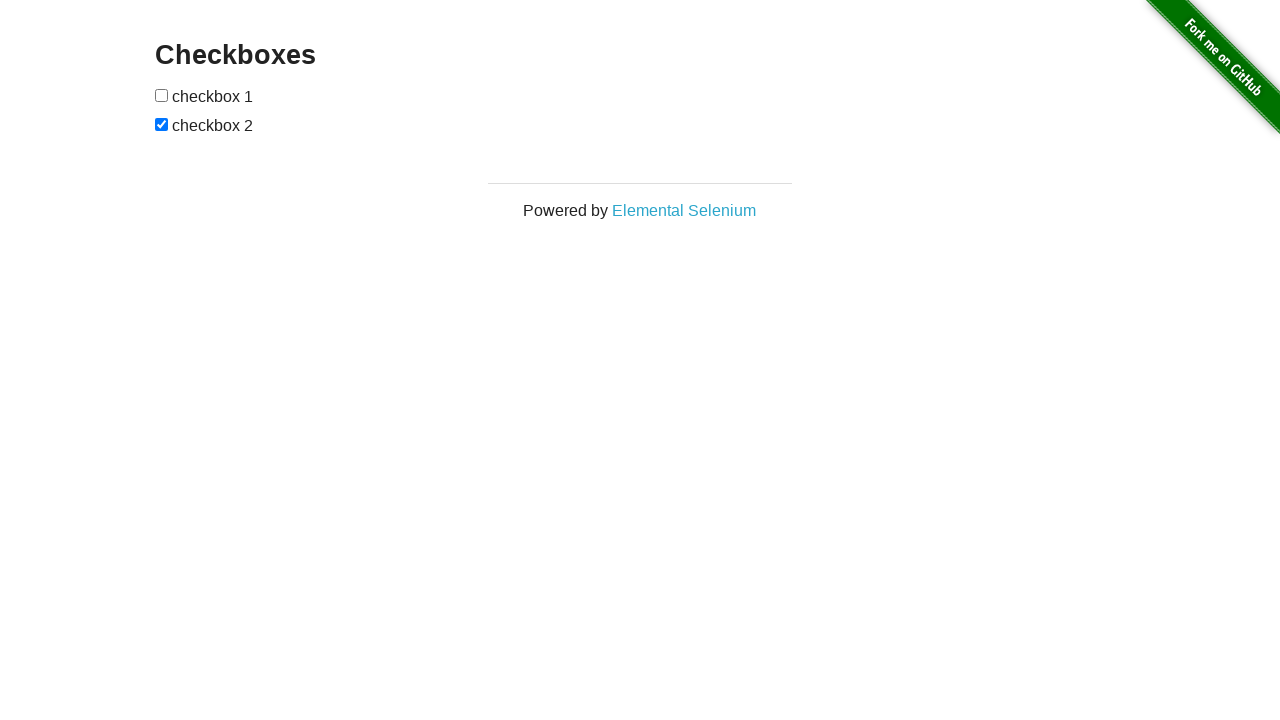

Located the first checkbox element
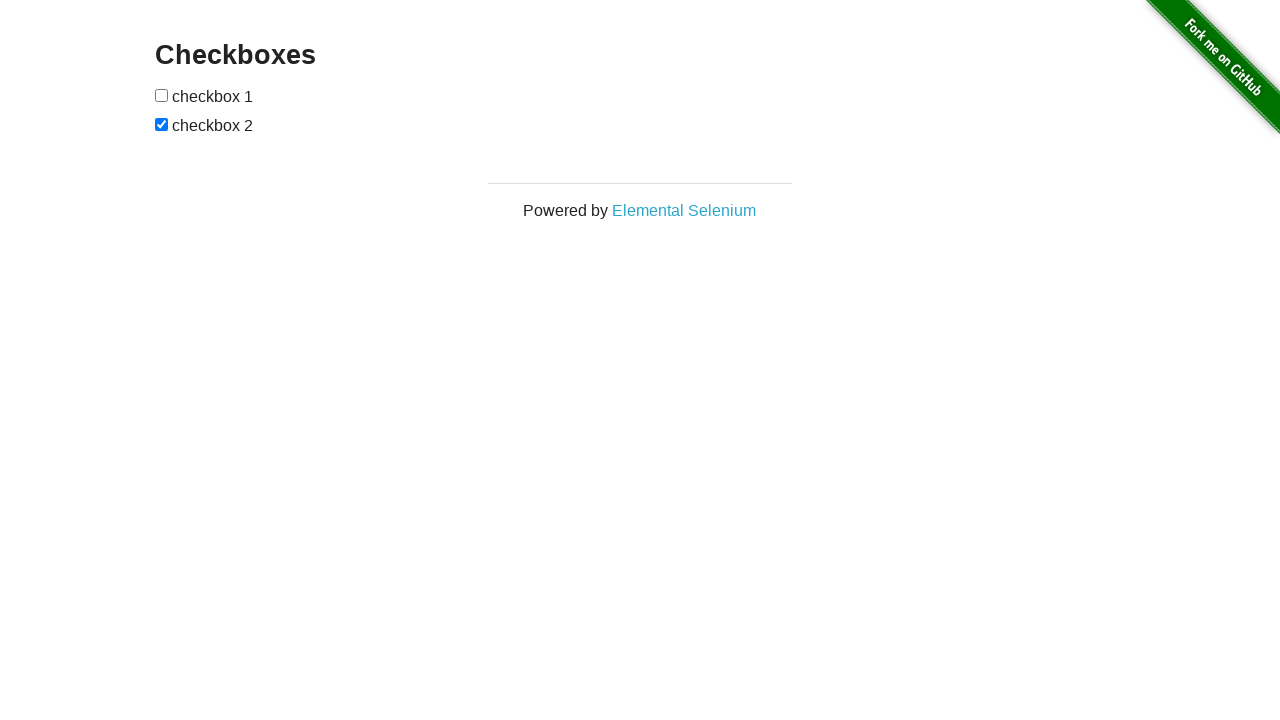

First checkbox was unchecked, clicked to check it at (162, 95) on xpath=//input[@type='checkbox'][1]
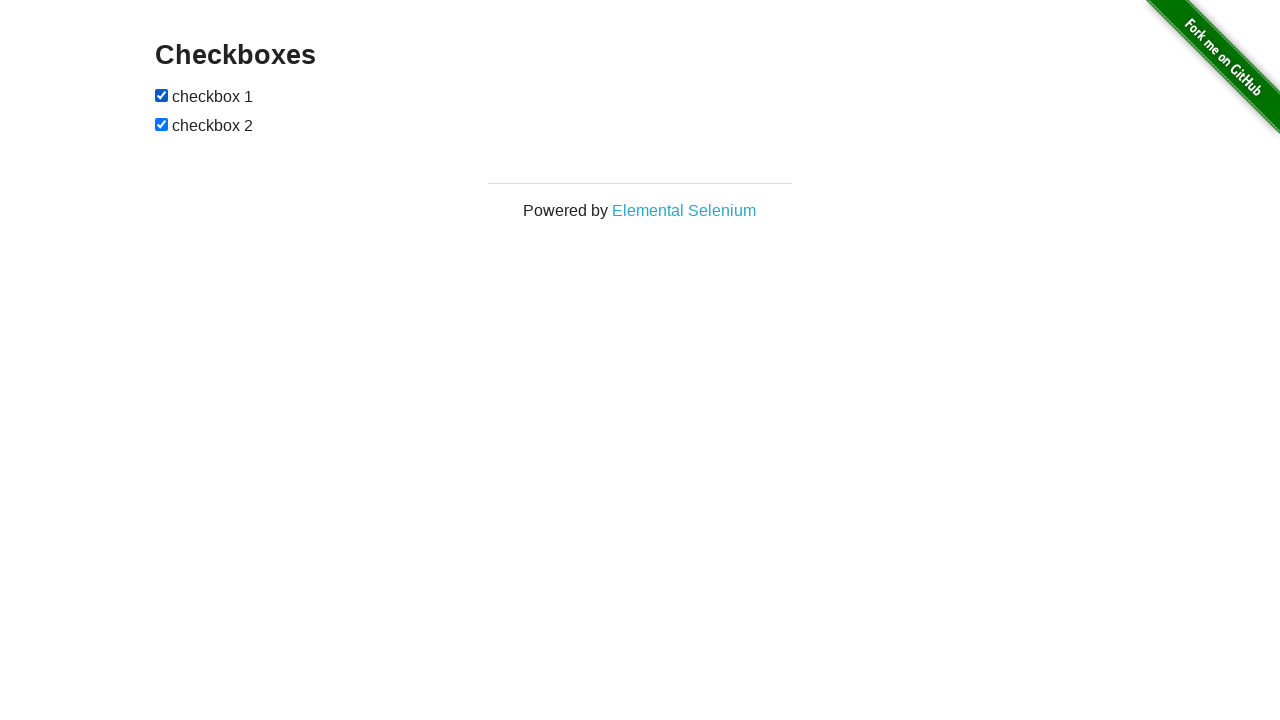

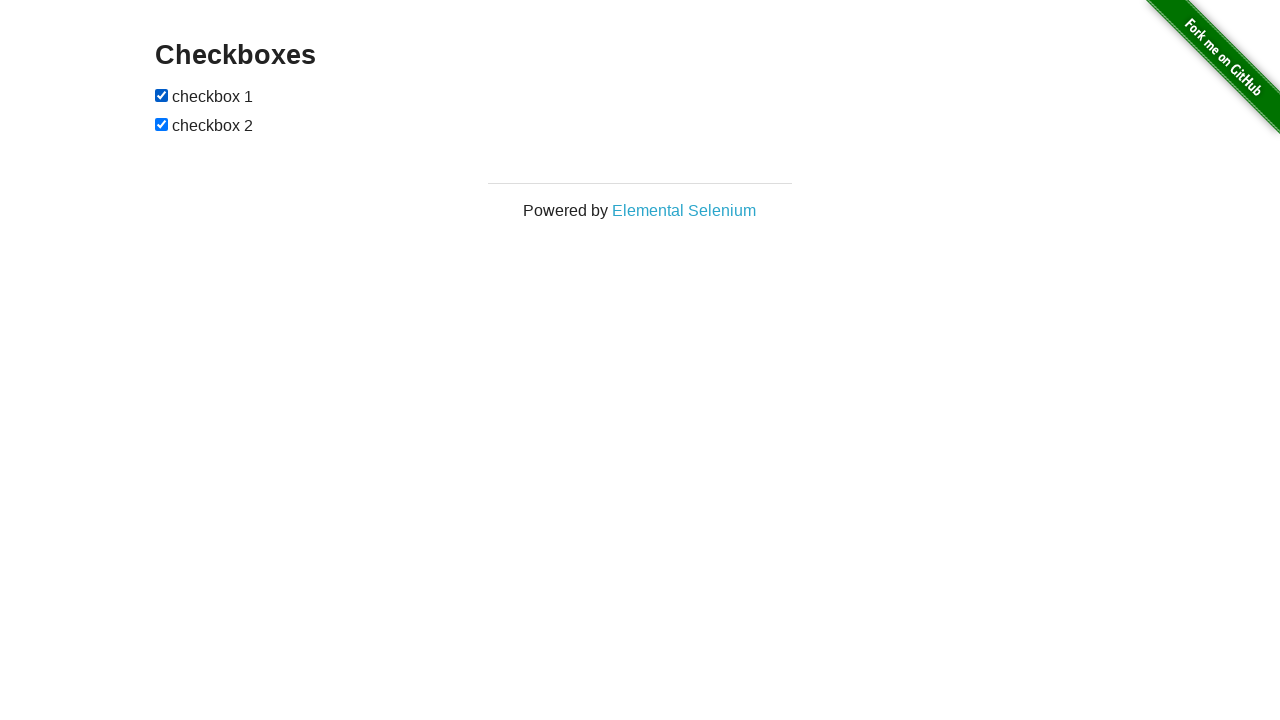